Tests pressing the ENTER key on the Key Presses page and verifies the result text displays the correct key name

Starting URL: https://the-internet.herokuapp.com/key_presses

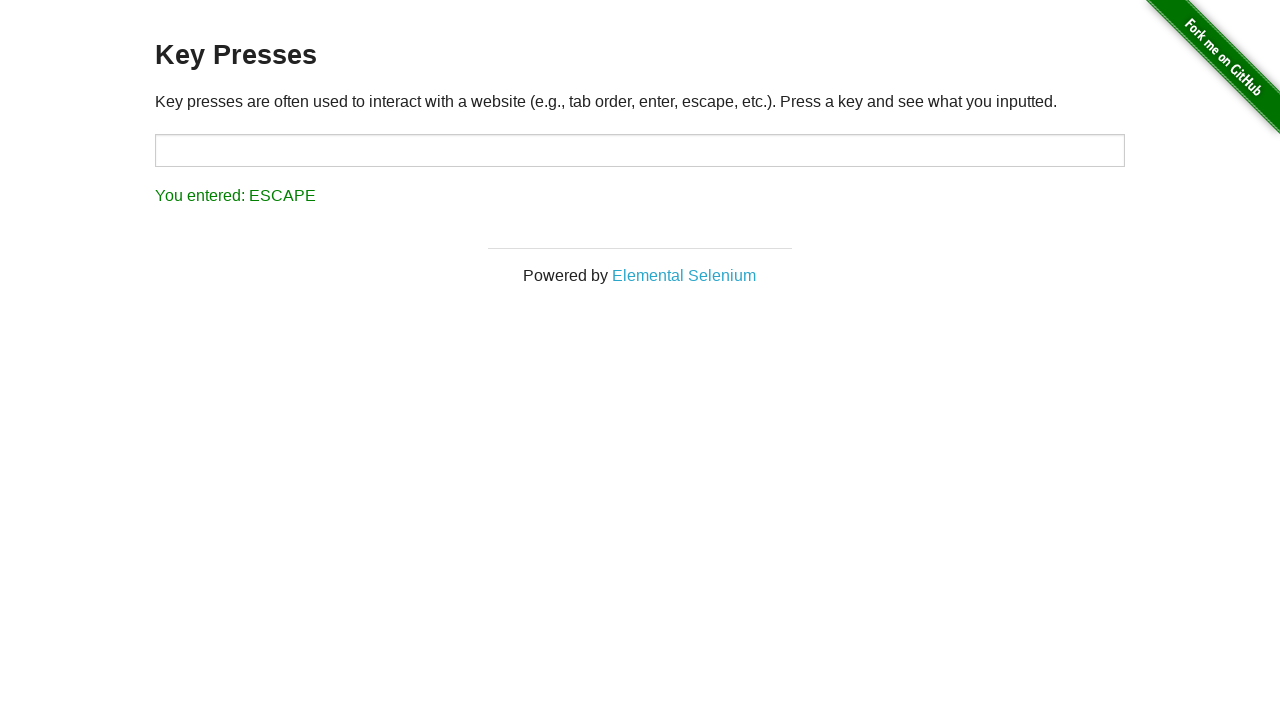

Navigated to the Key Presses page
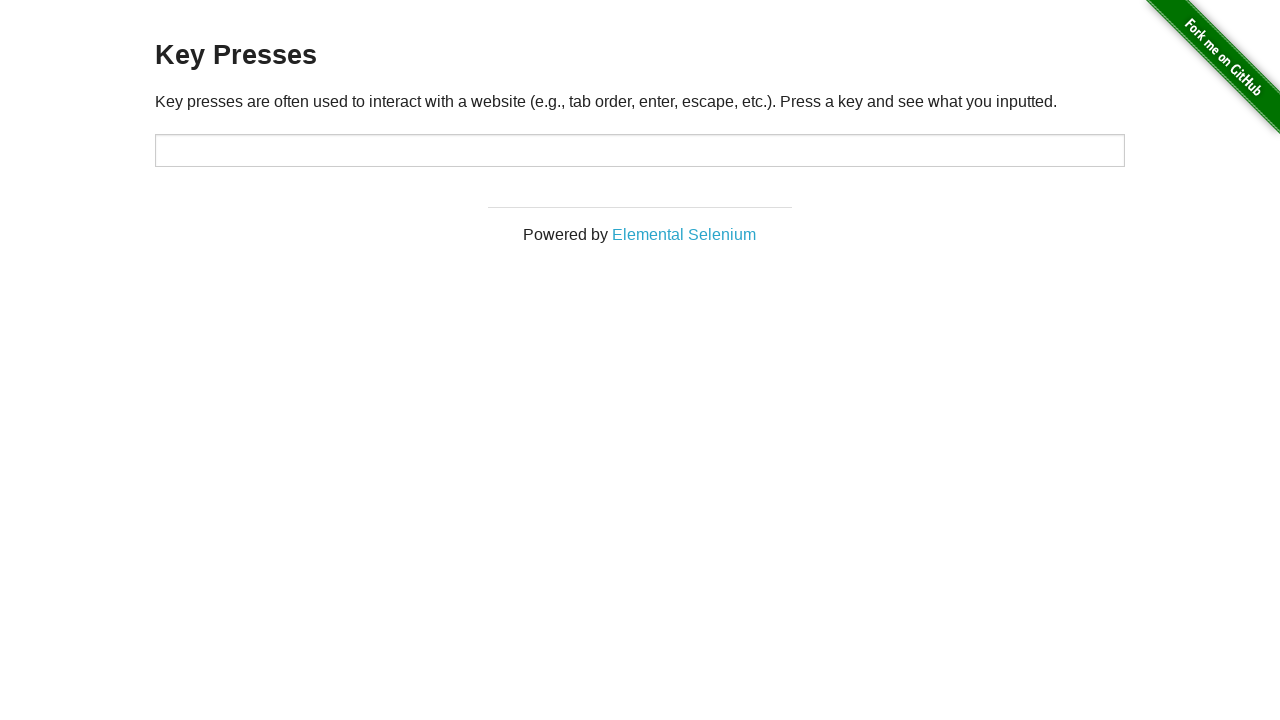

Pressed the ENTER key
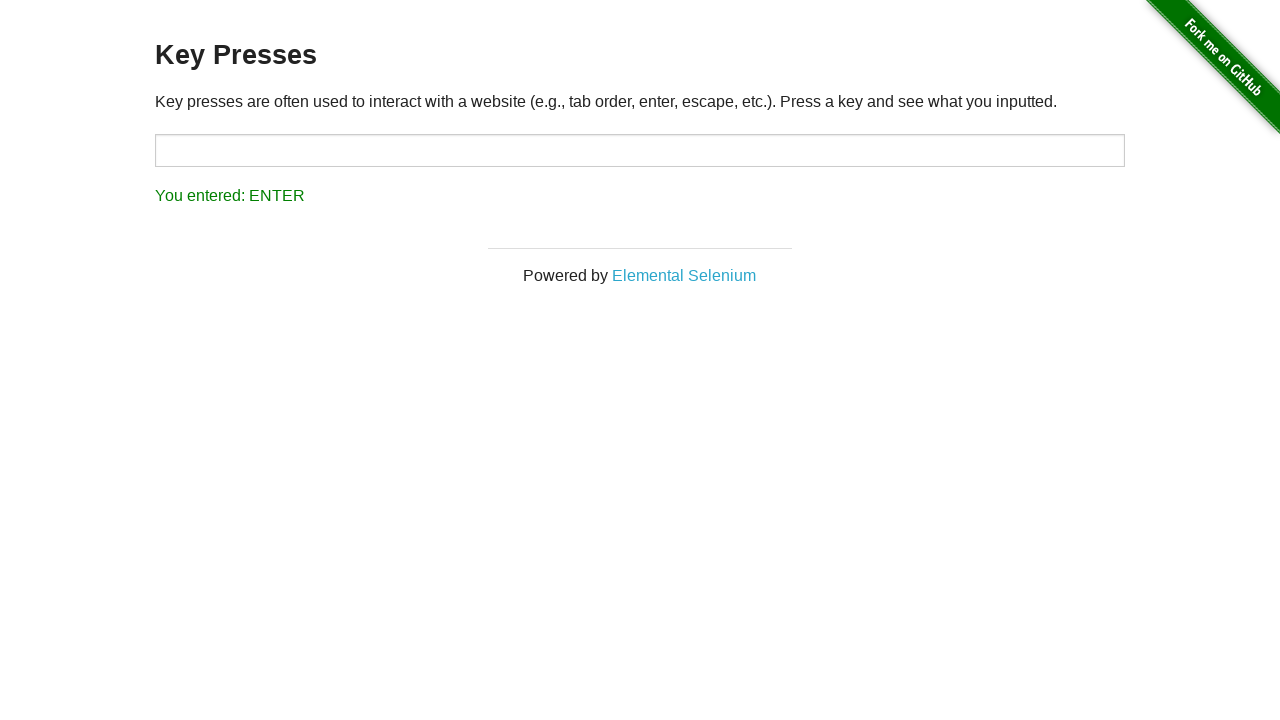

Result element loaded and is visible
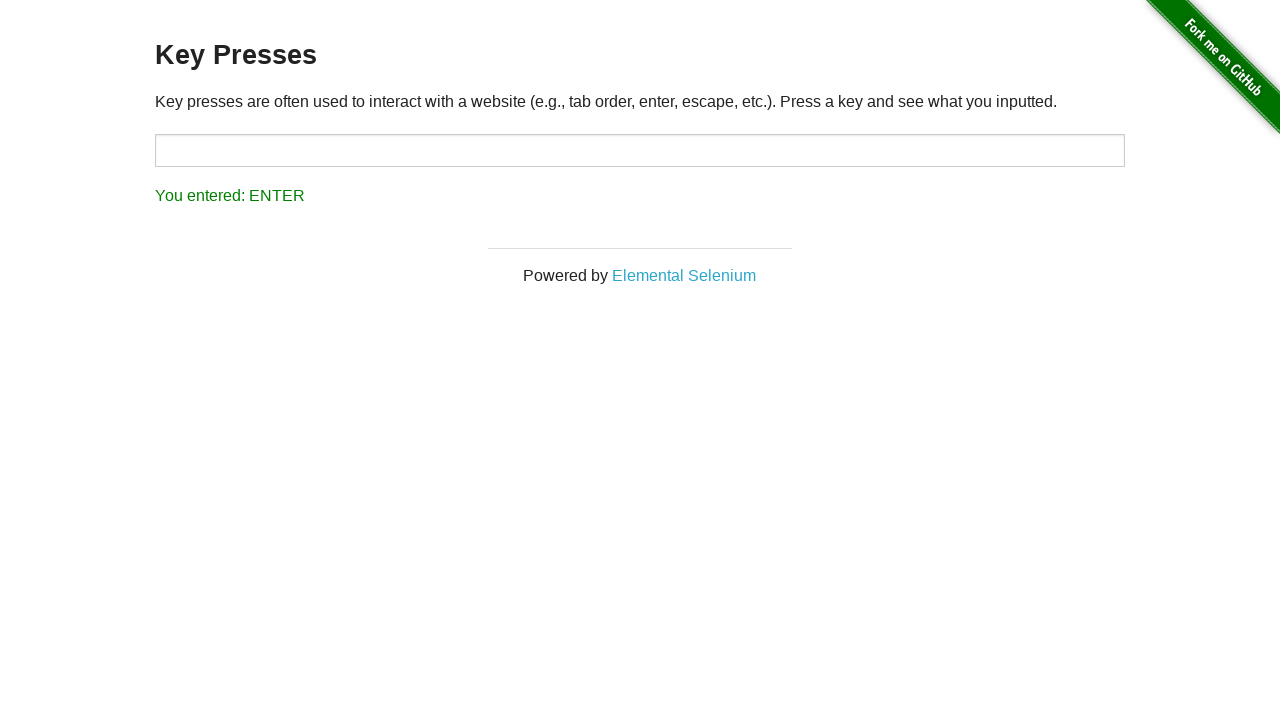

Retrieved result text: 'You entered: ENTER'
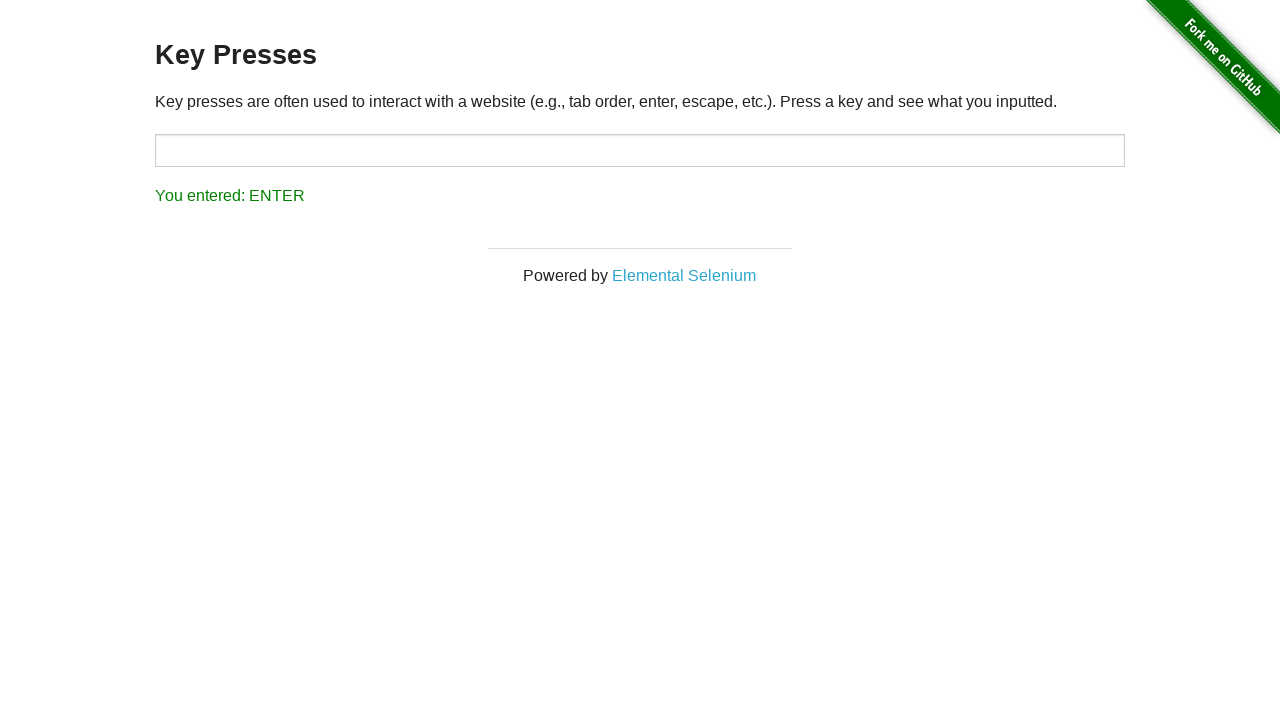

Verified that result text correctly displays 'You entered: ENTER'
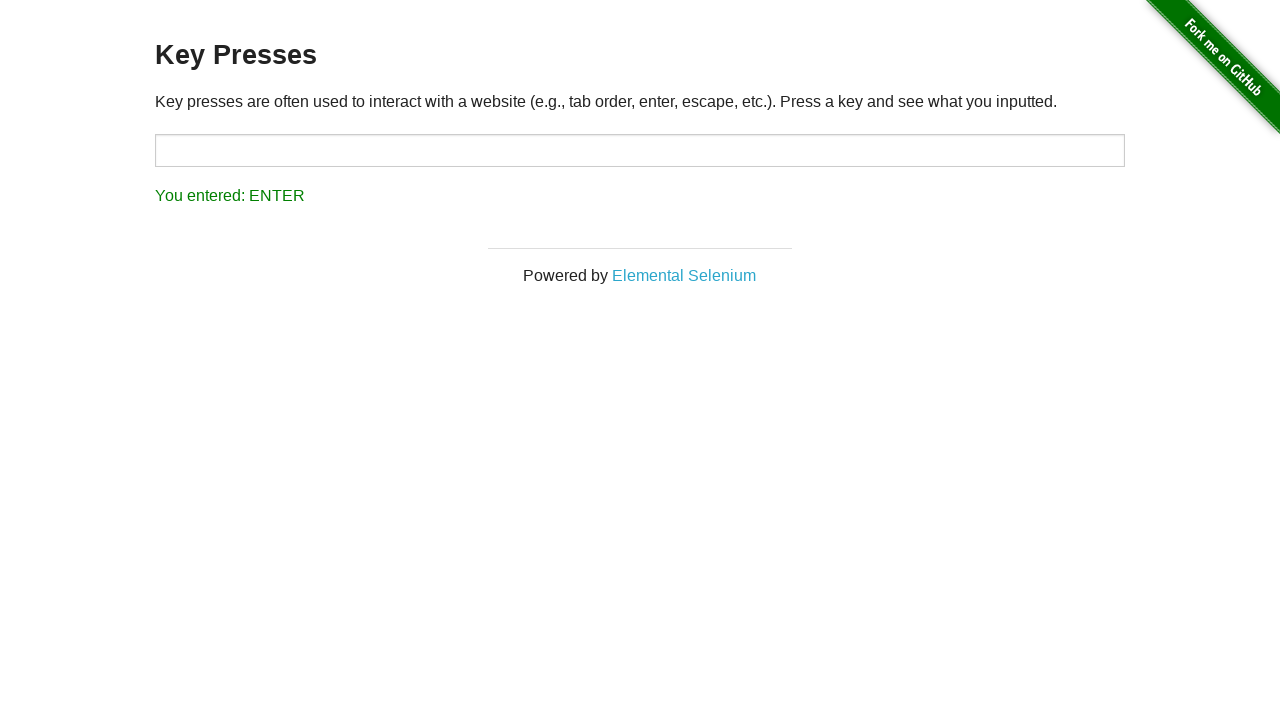

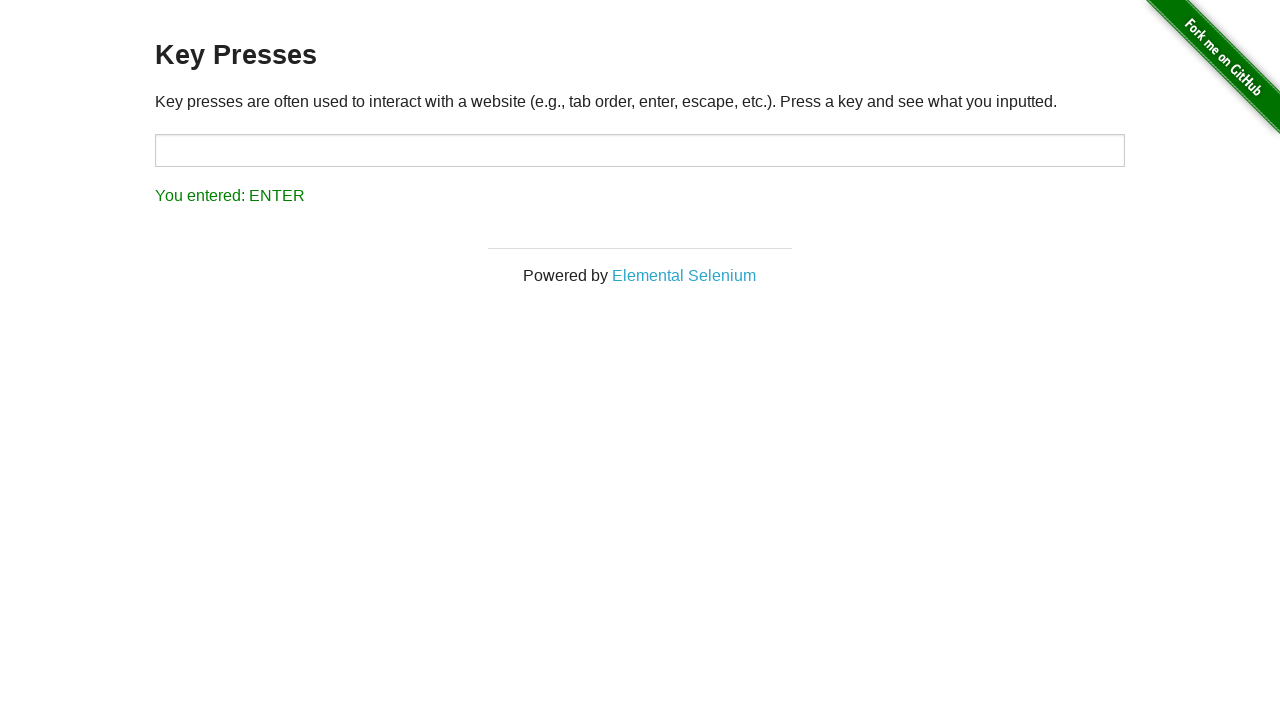